Tests datepicker functionality by clicking the input to open the picker and selecting today's date

Starting URL: https://formy-project.herokuapp.com/datepicker

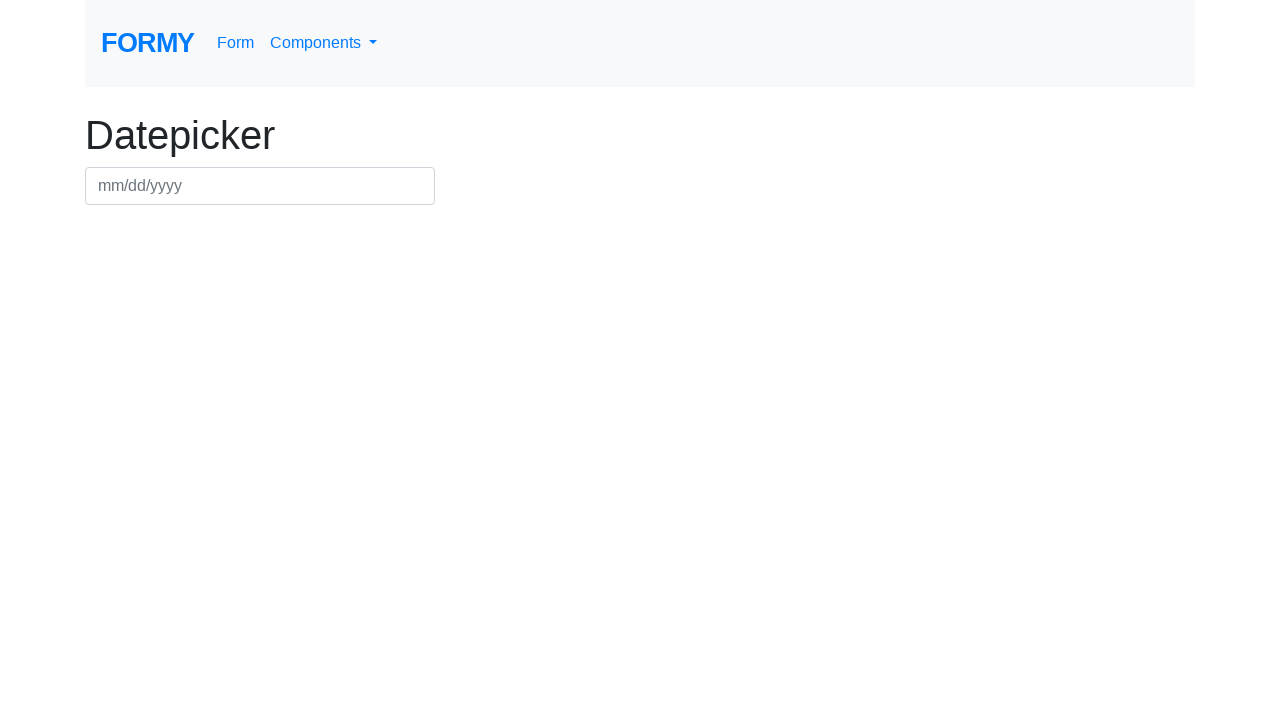

Clicked datepicker input to open the picker at (260, 186) on #datepicker
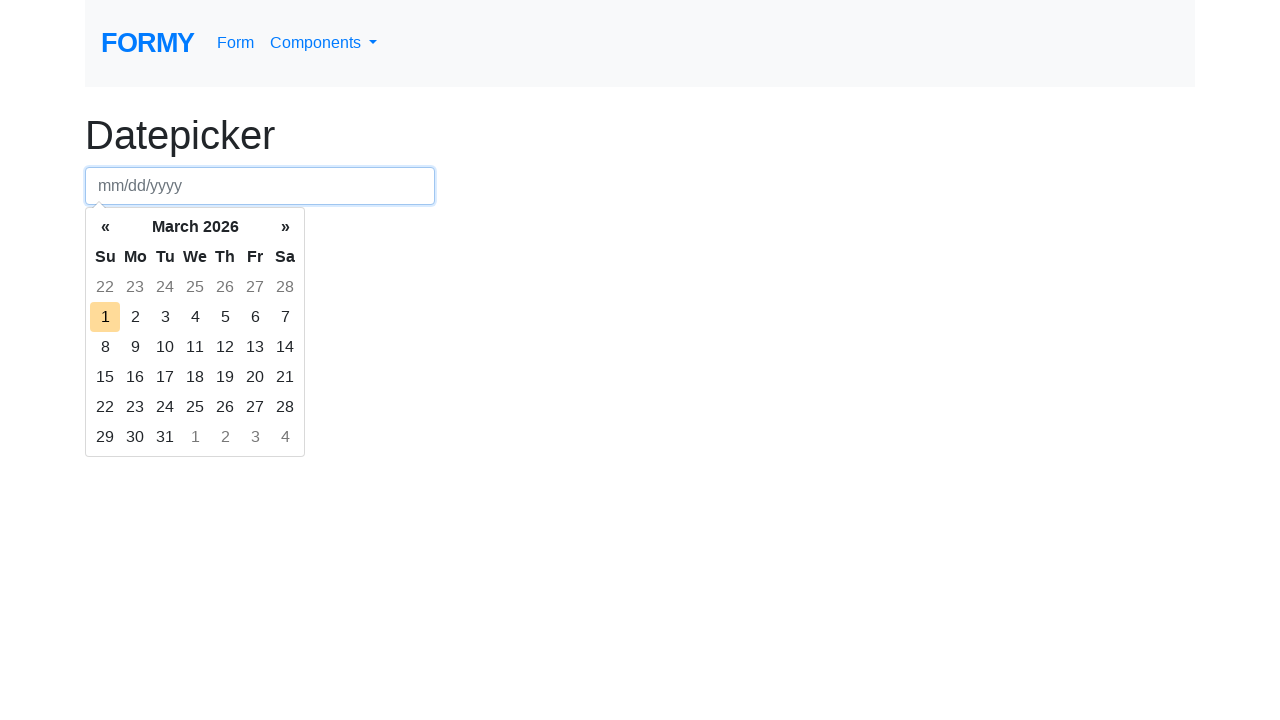

Clicked today's date in the datepicker at (105, 317) on .datepicker-days td.today
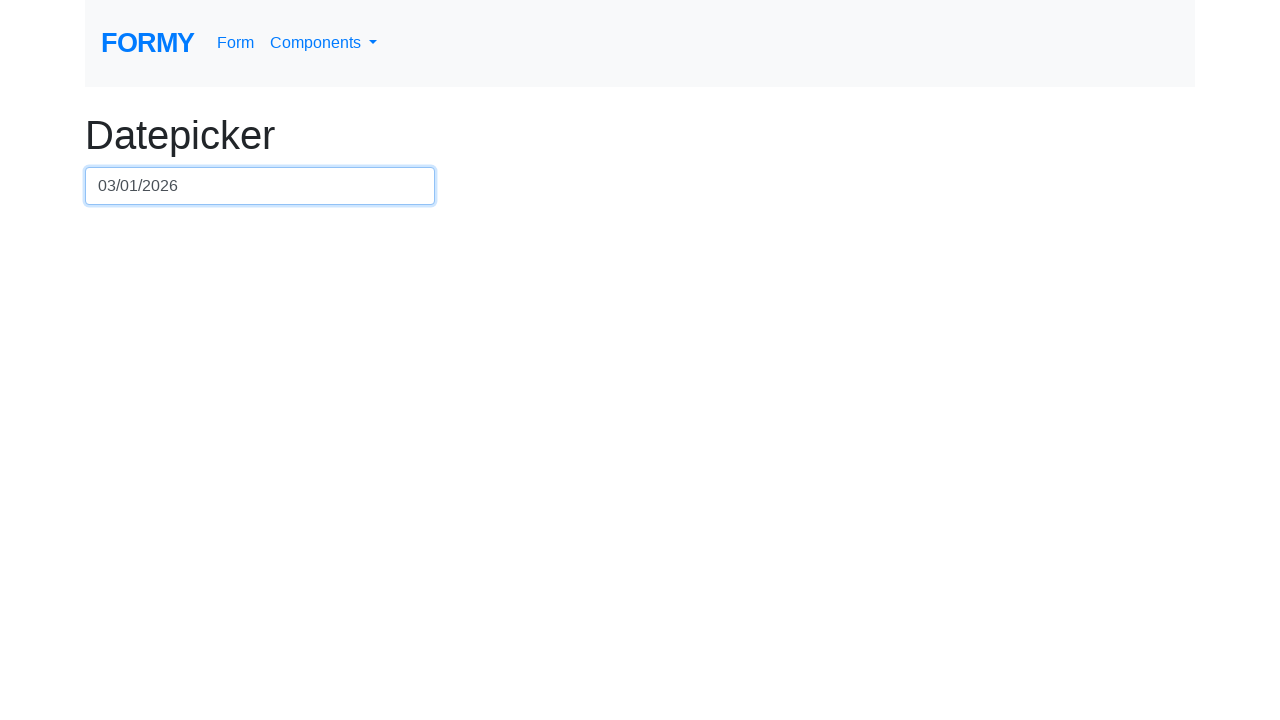

Verified datepicker input is present after date selection
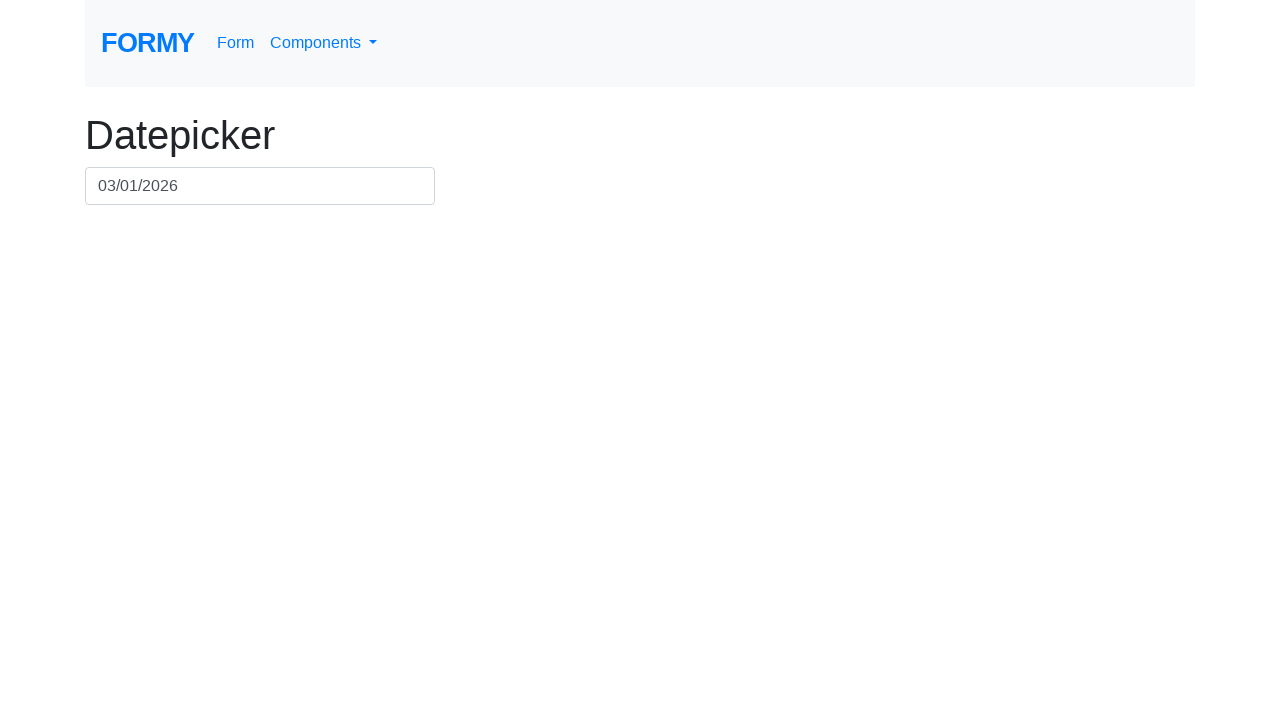

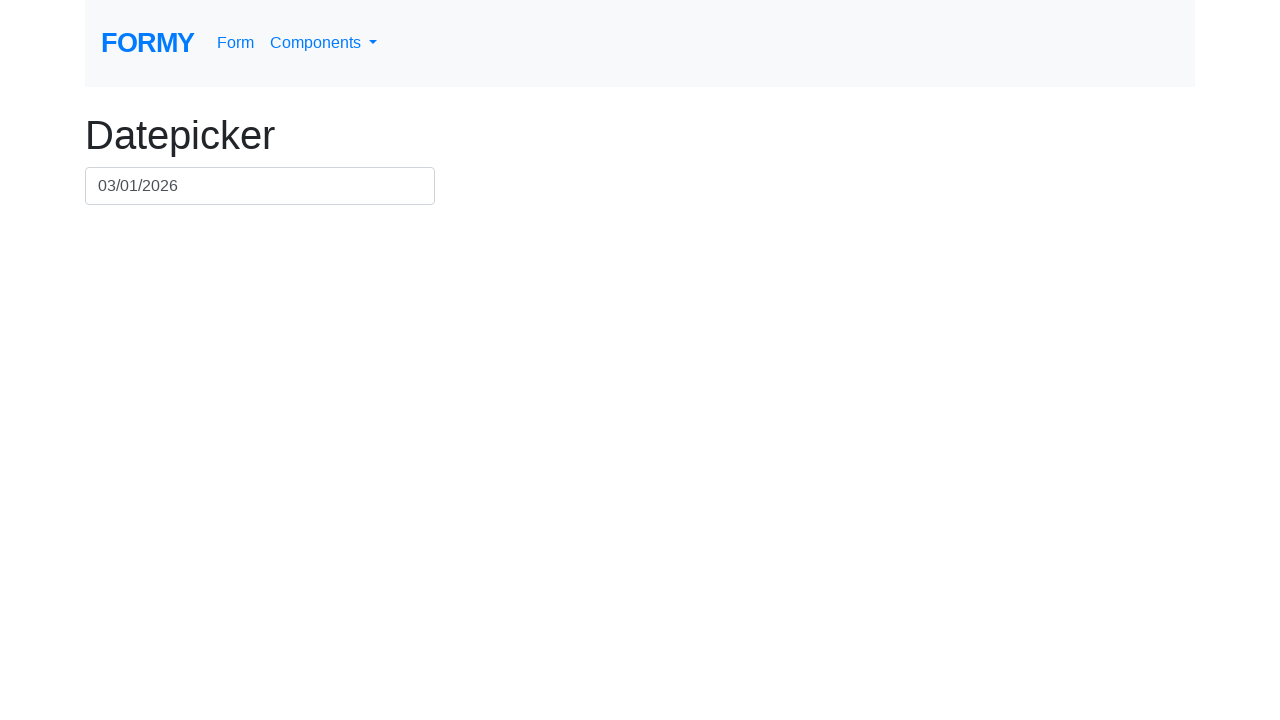